Tests a registration form by filling in user details (name, email, phone, address) and verifying successful registration message

Starting URL: http://suninjuly.github.io/registration1.html

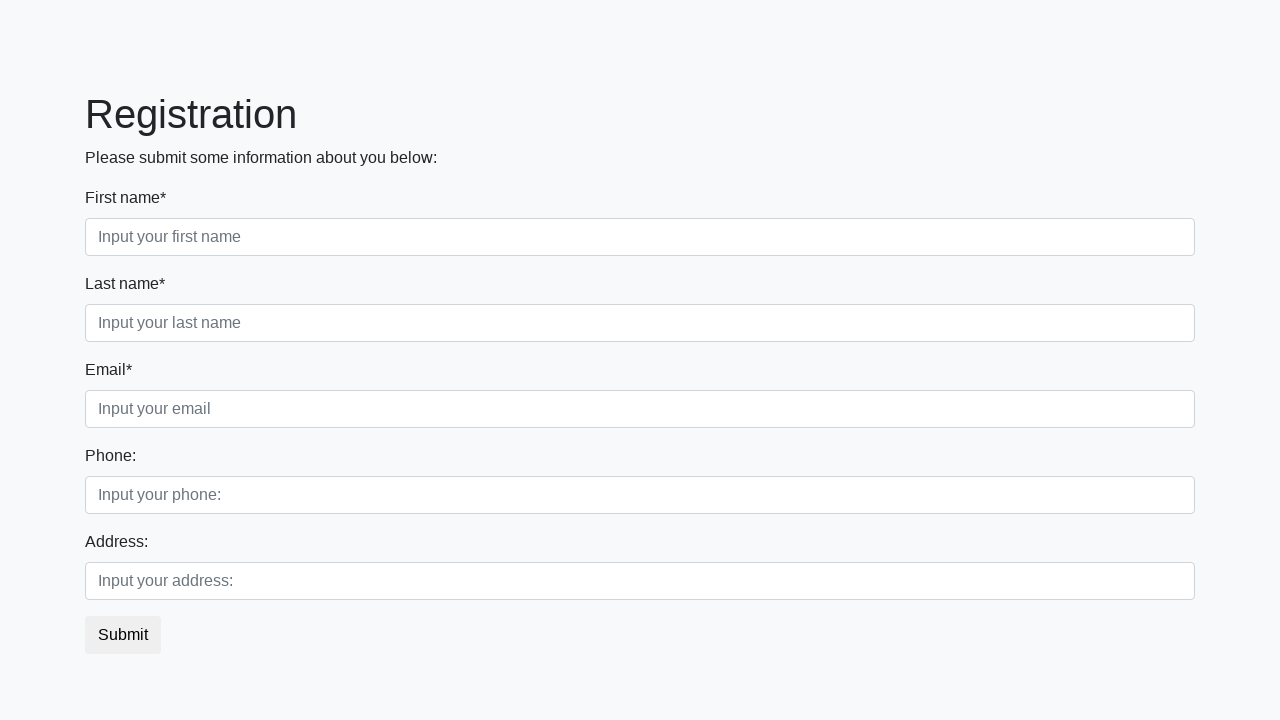

Filled first name field with 'Ivan' on .first_block .first
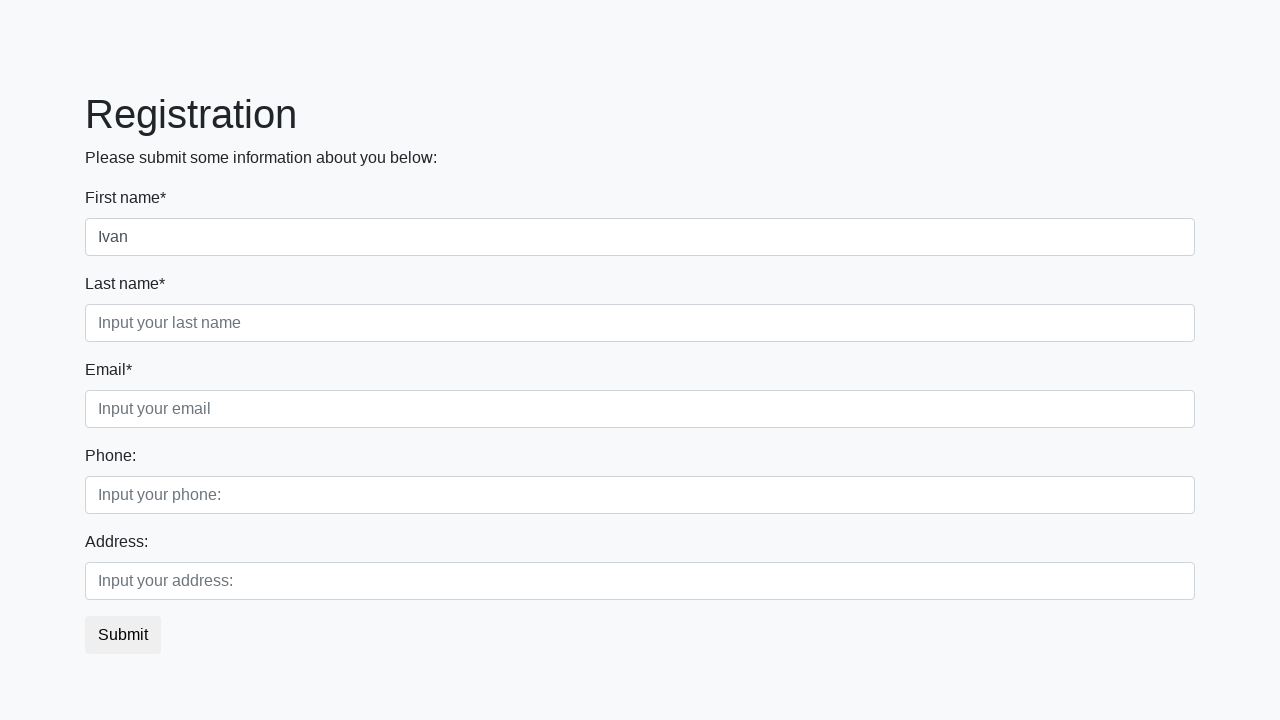

Filled last name field with 'Petrov' on .first_block .second
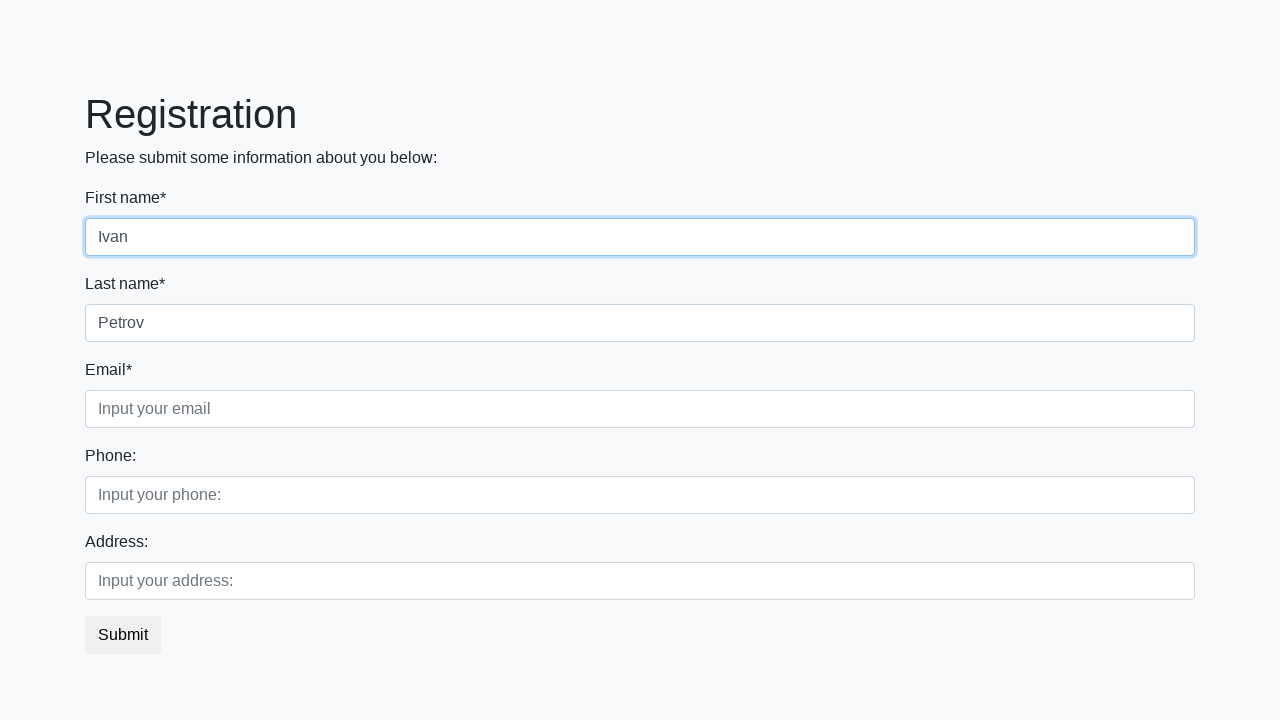

Filled email field with 'email@ya.ru' on .first_block .third
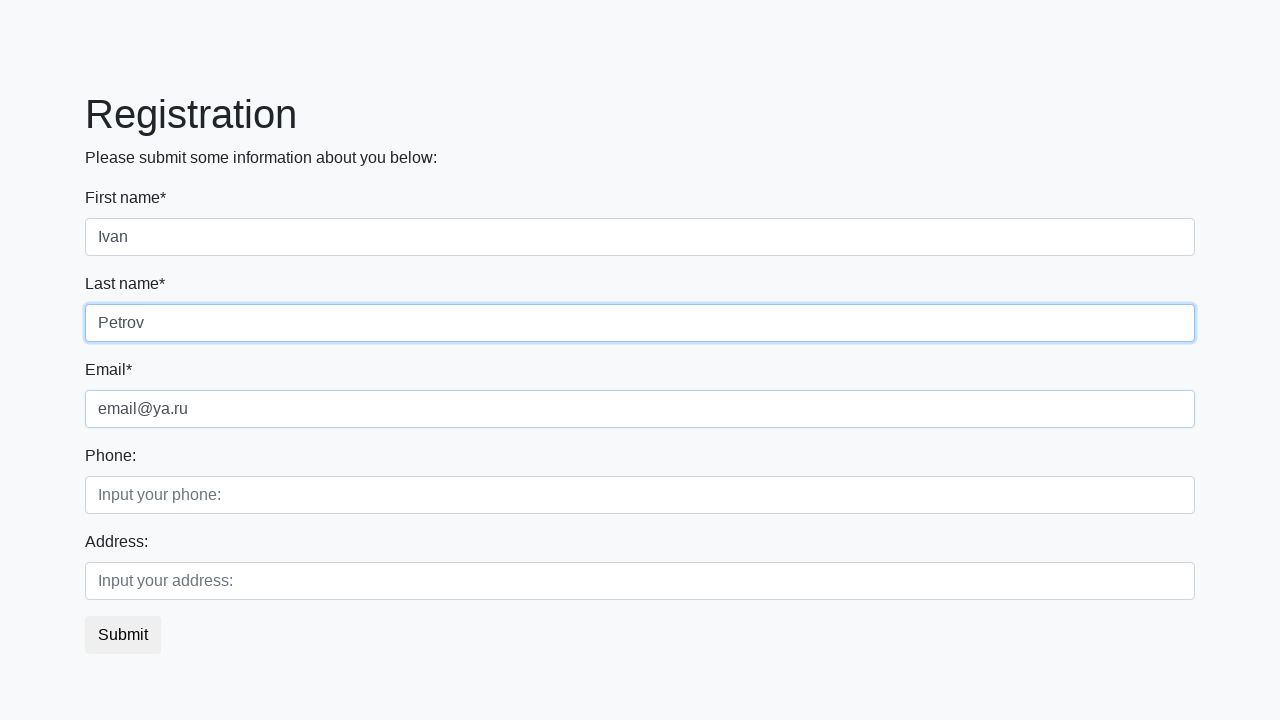

Cleared phone field on input[placeholder="Input your phone:"]
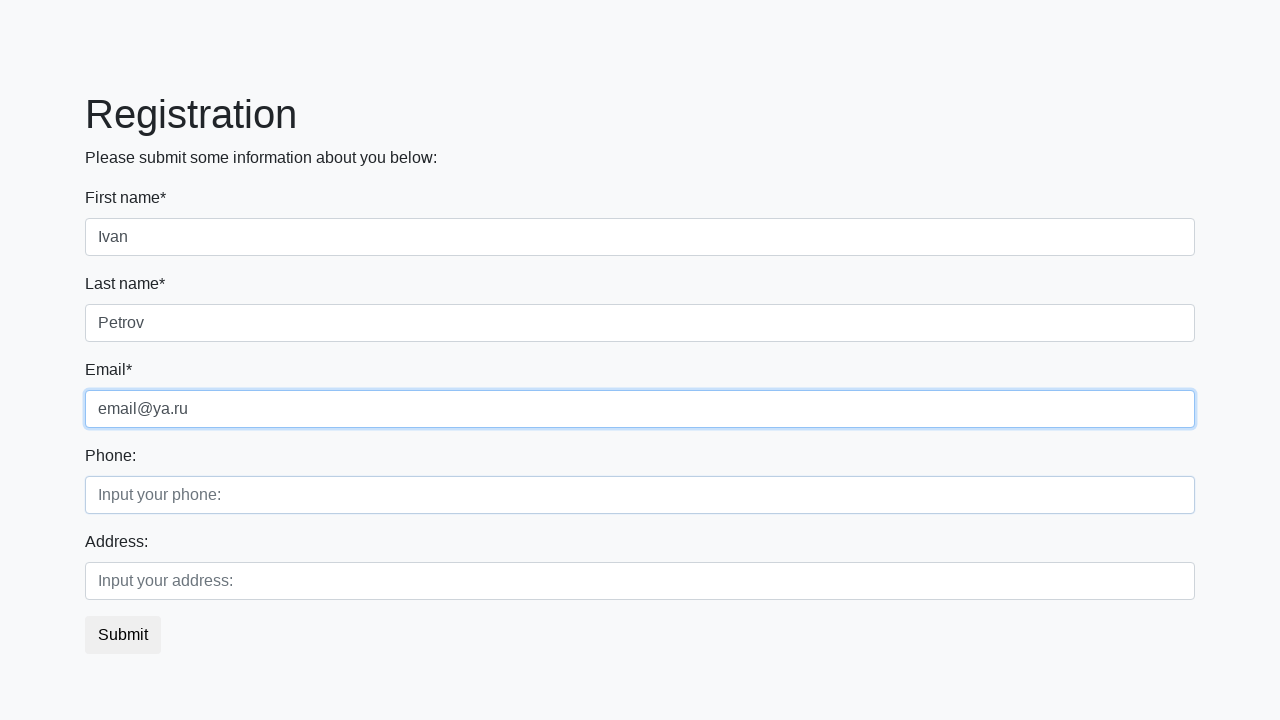

Cleared address field on input[placeholder="Input your address:"]
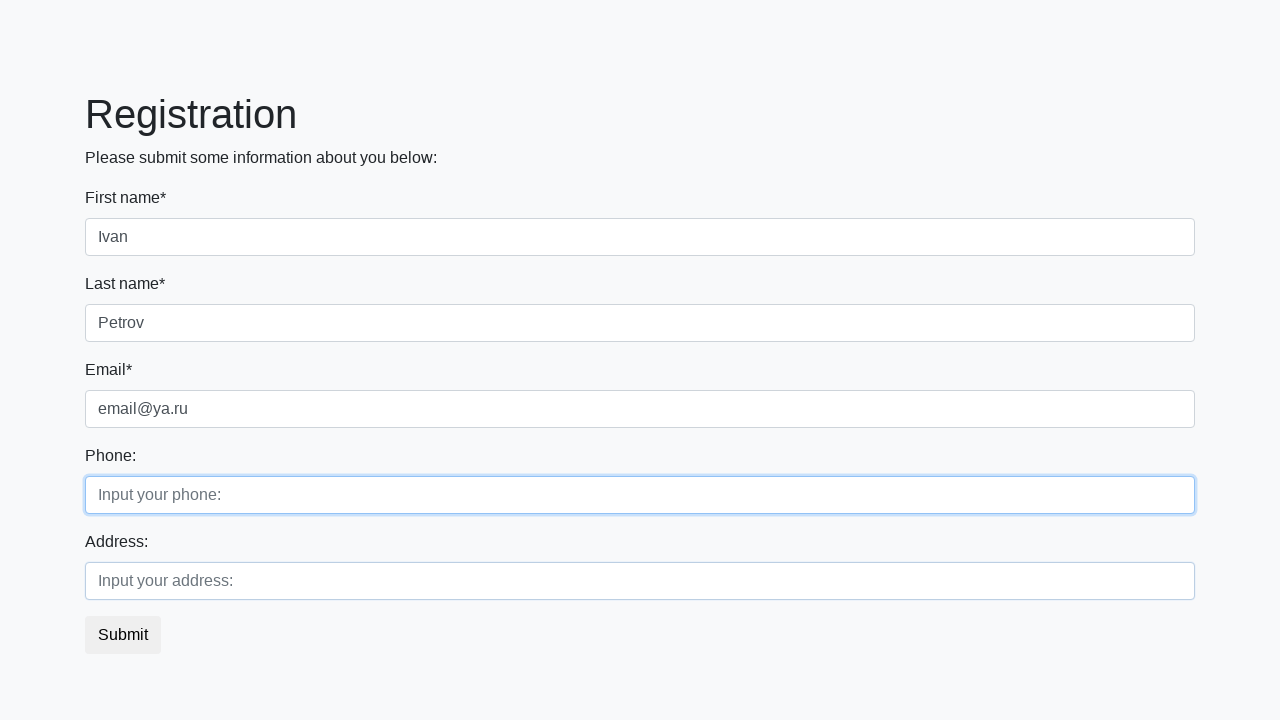

Clicked Submit button to register at (123, 635) on button:has-text("Submit")
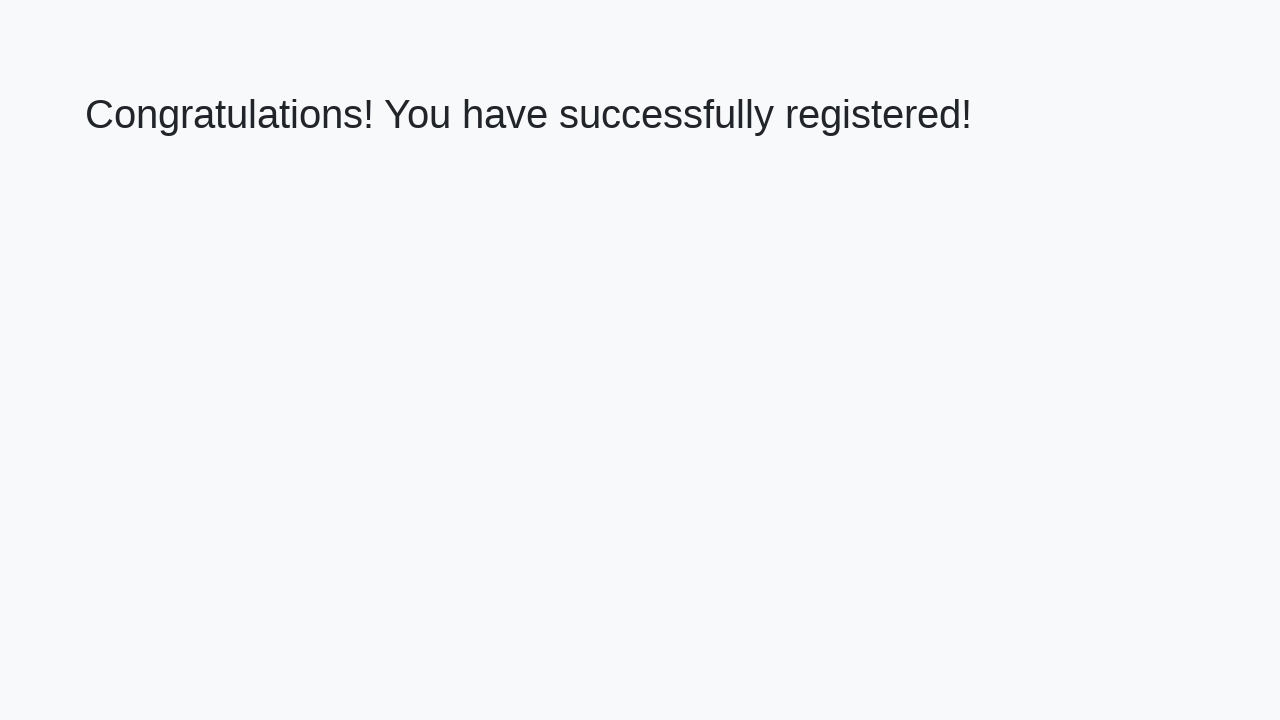

Success message (h1) appeared, registration completed
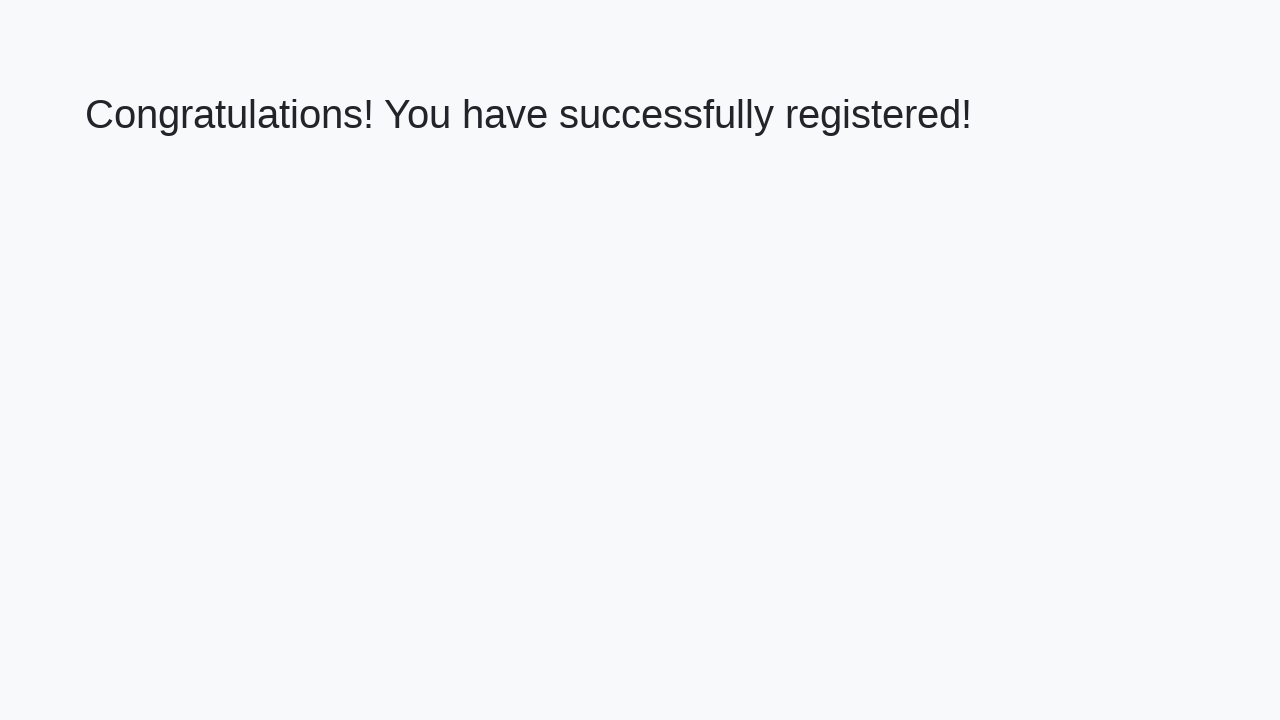

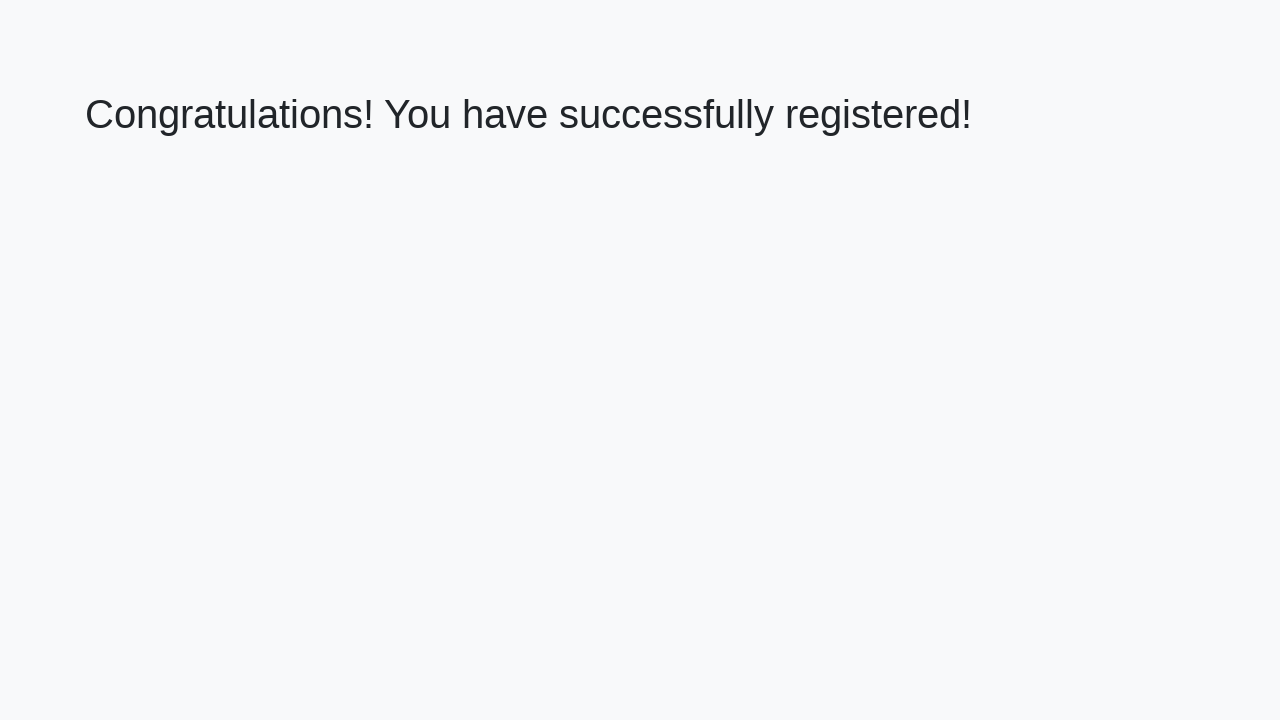